Tests checkbox functionality by clicking checkboxes and verifying their selected states change accordingly

Starting URL: https://the-internet.herokuapp.com/checkboxes

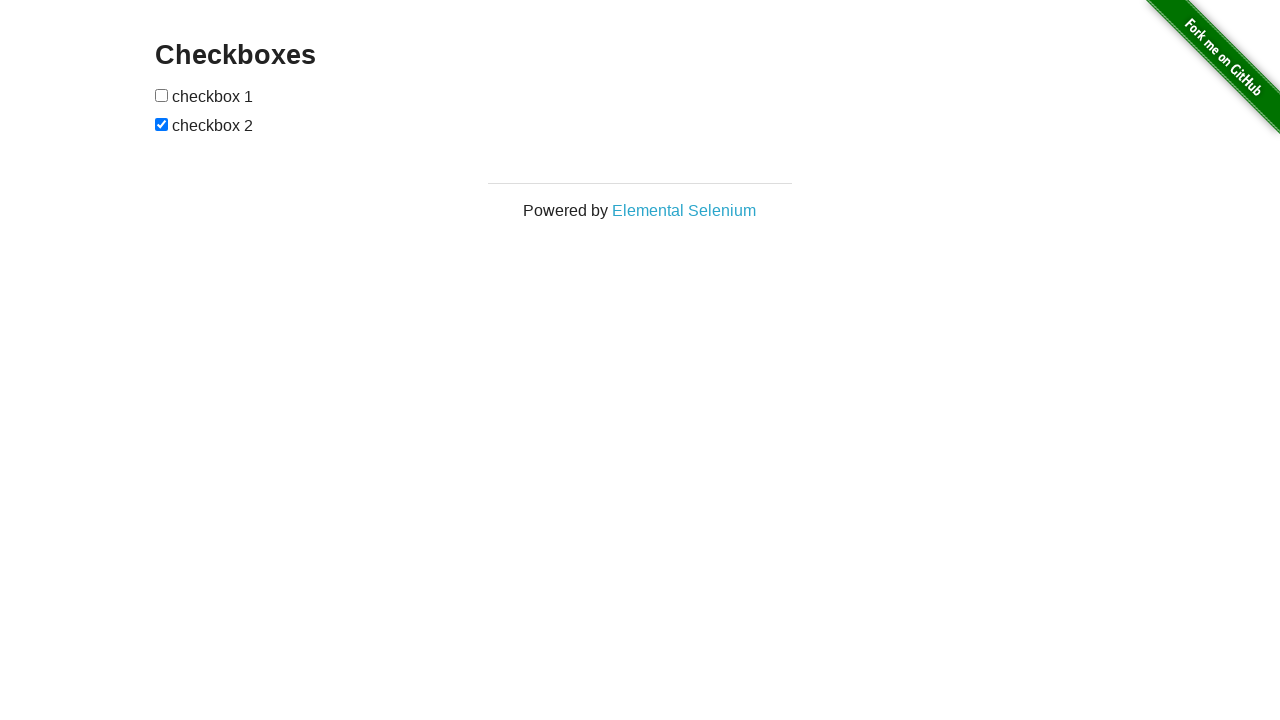

Navigated to checkbox test page
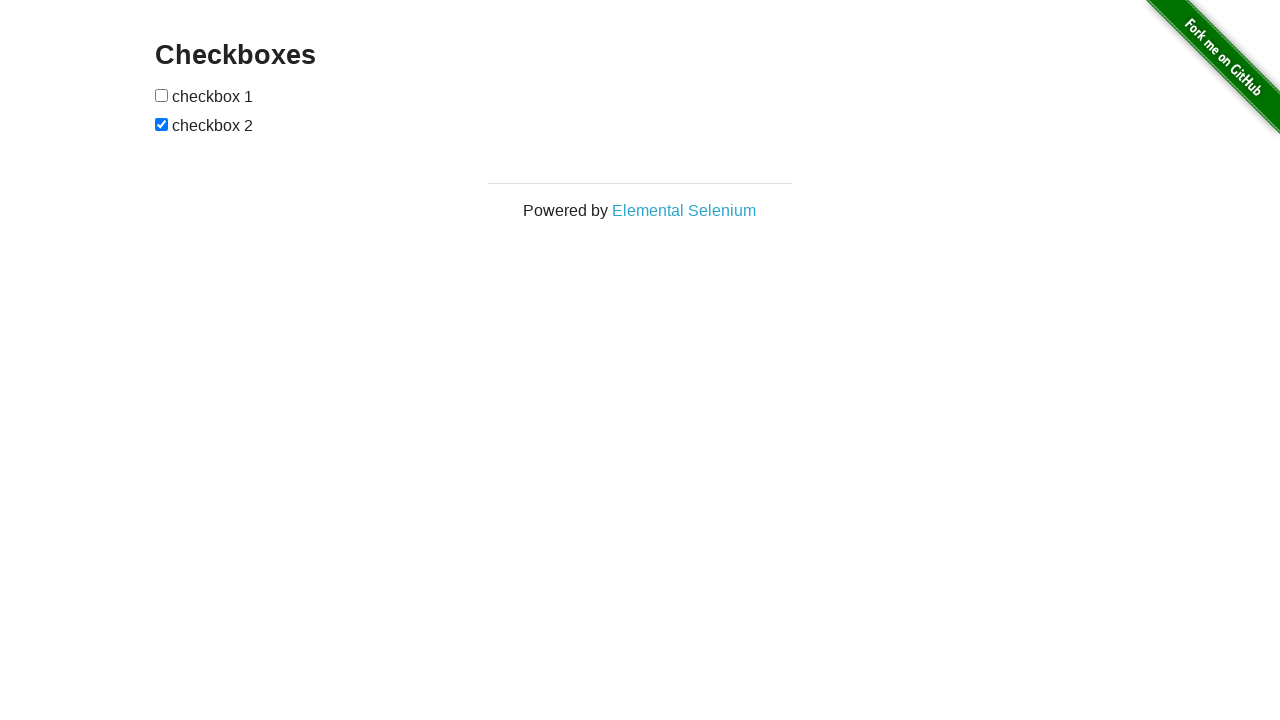

Located first checkbox element
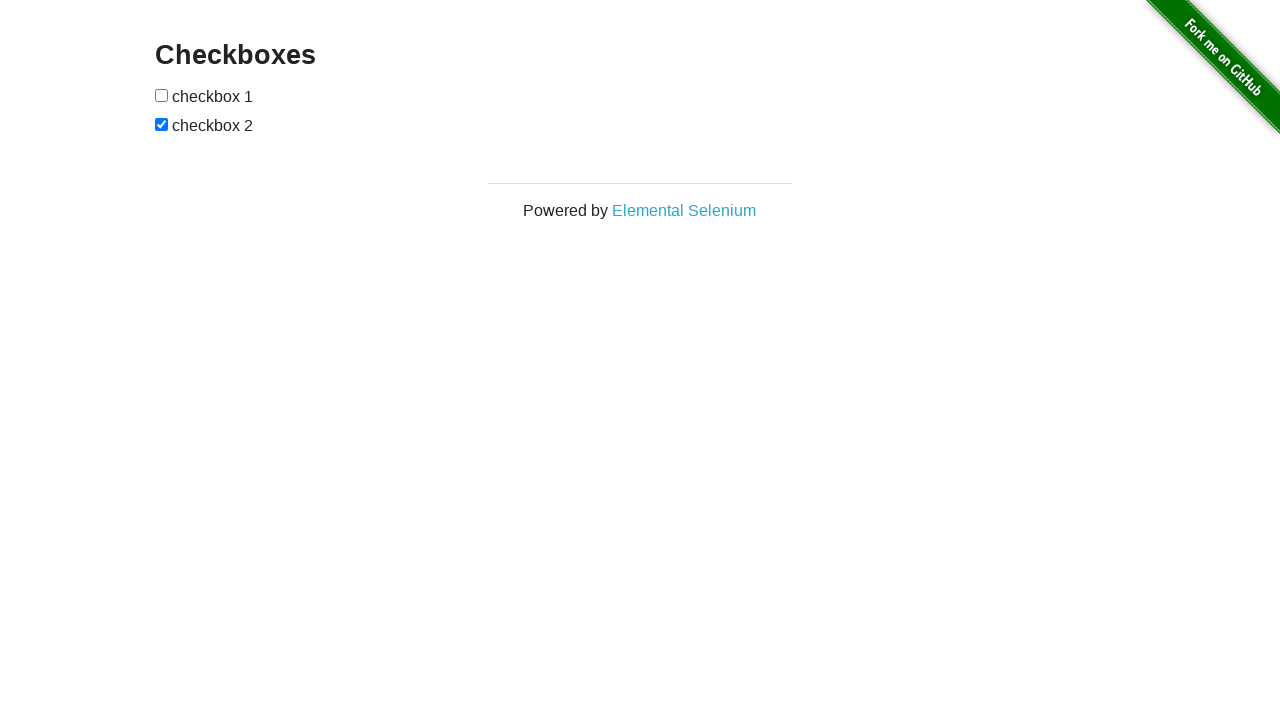

Clicked first checkbox to select it at (162, 95) on xpath=//input[@type='checkbox'][1]
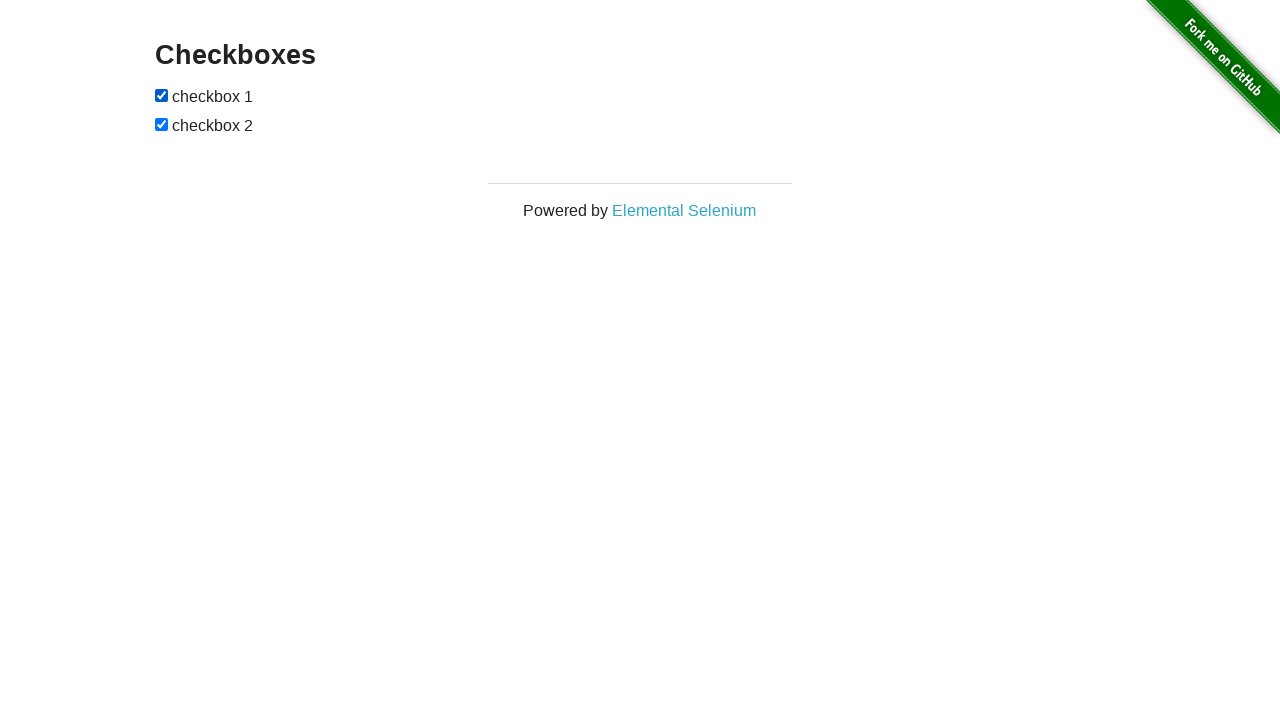

Verified first checkbox is now selected
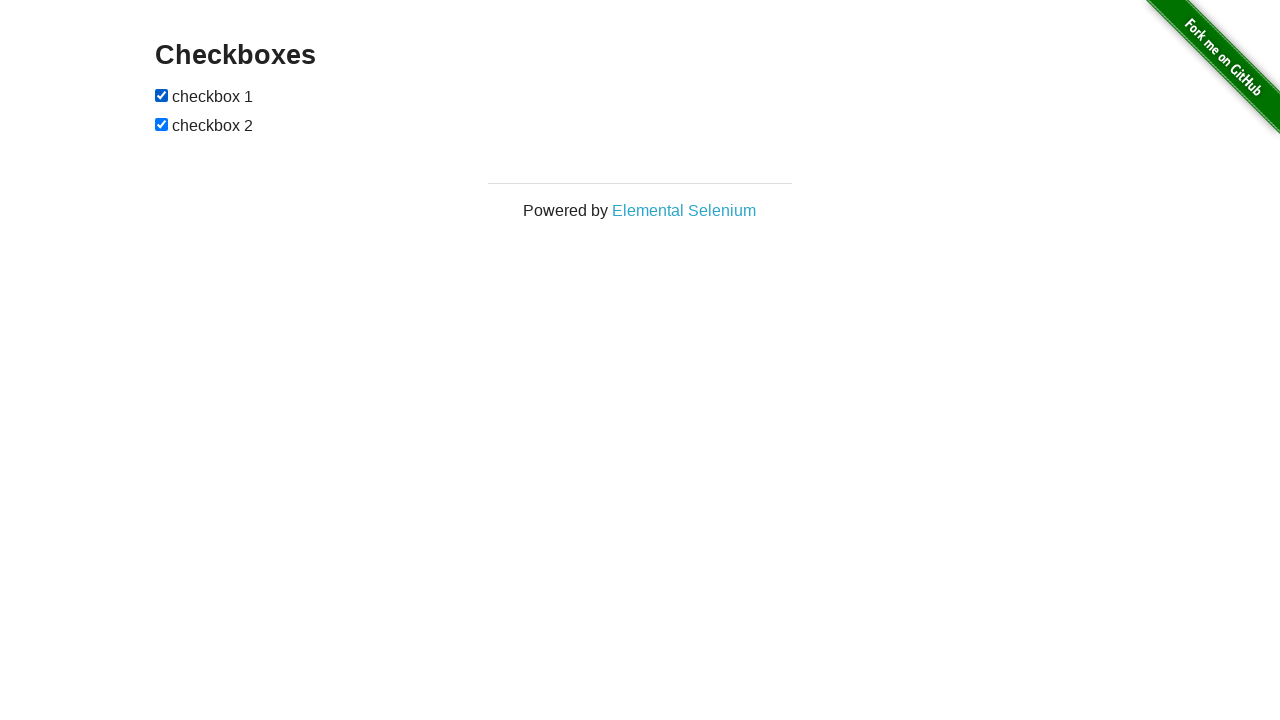

Located second checkbox element
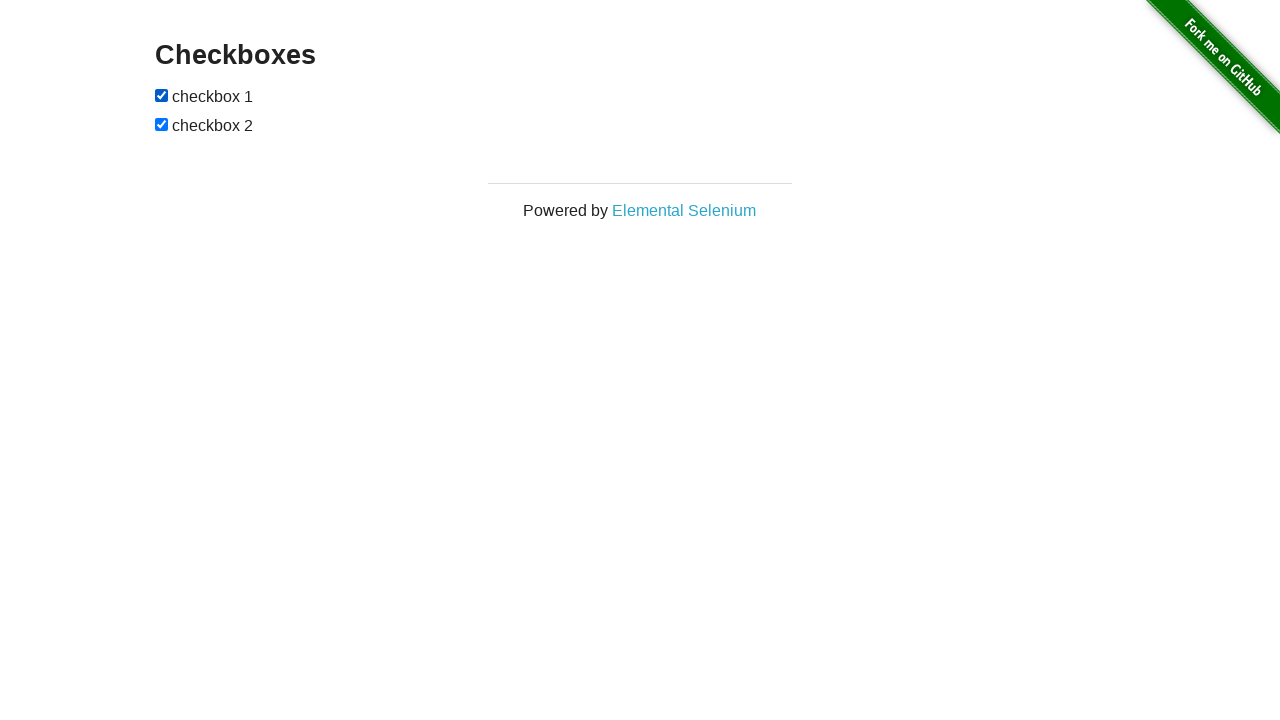

Clicked second checkbox to deselect it at (162, 124) on xpath=//input[@type='checkbox'][2]
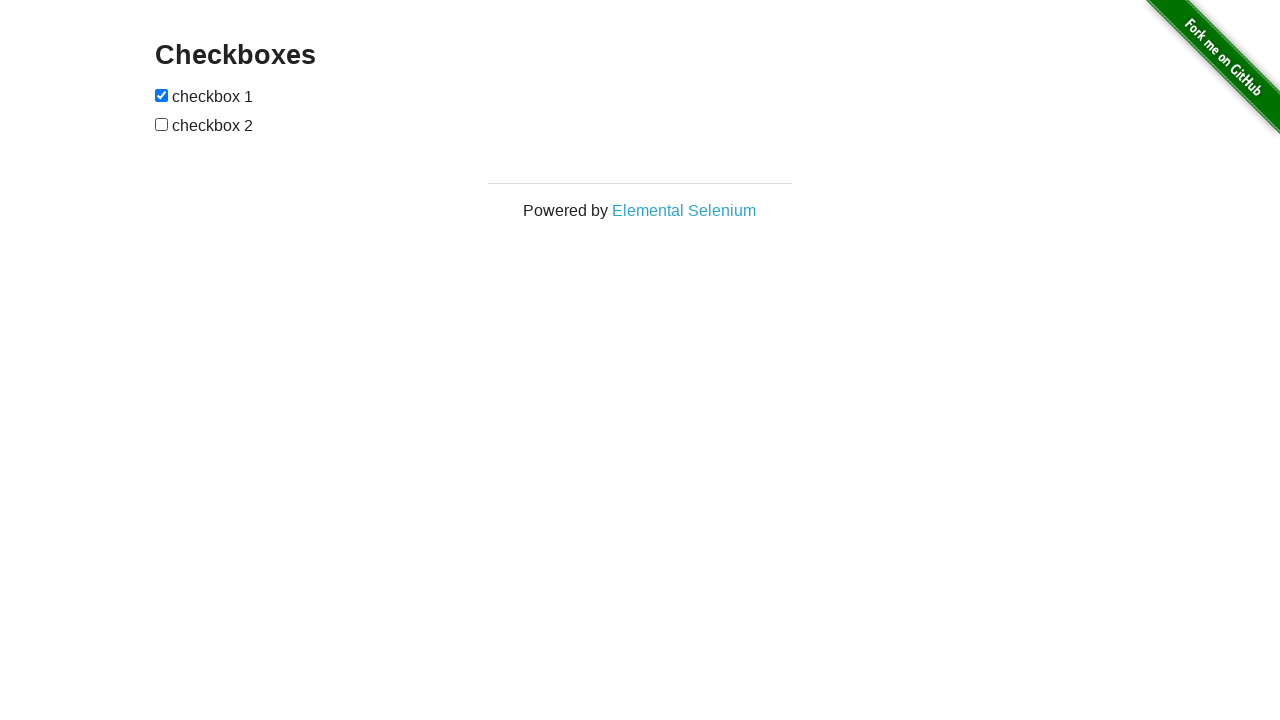

Verified second checkbox is now deselected
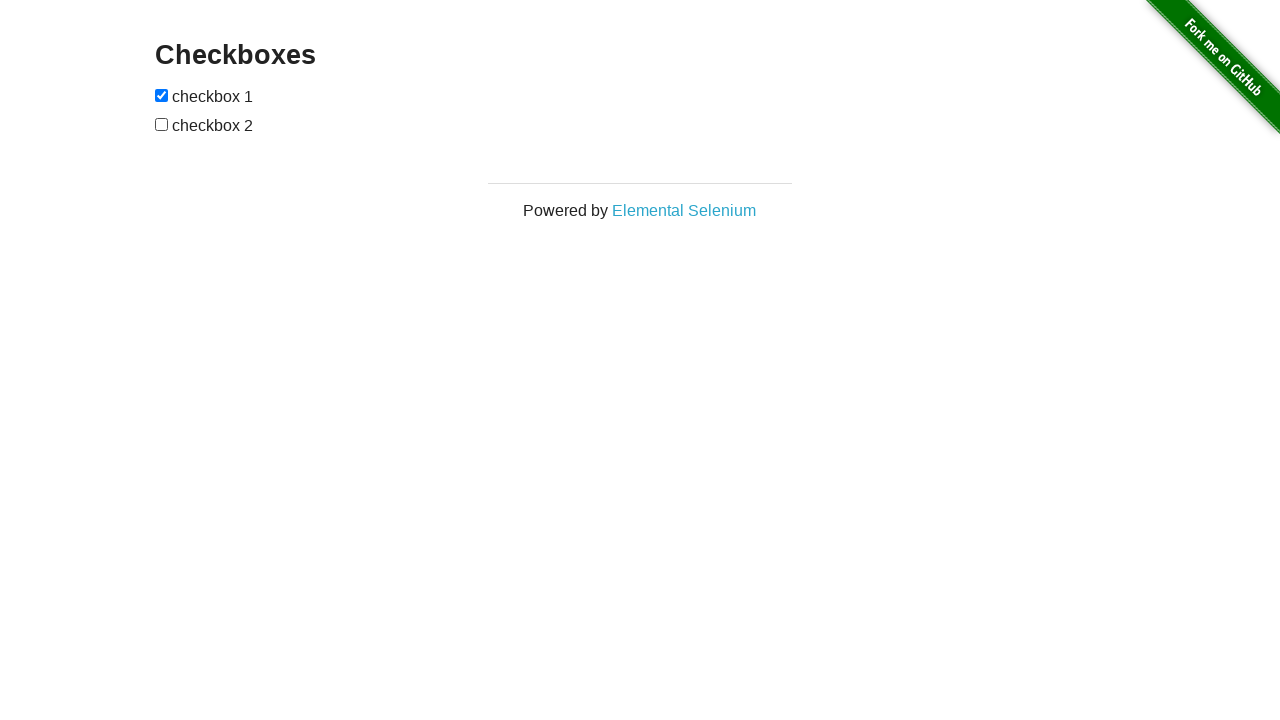

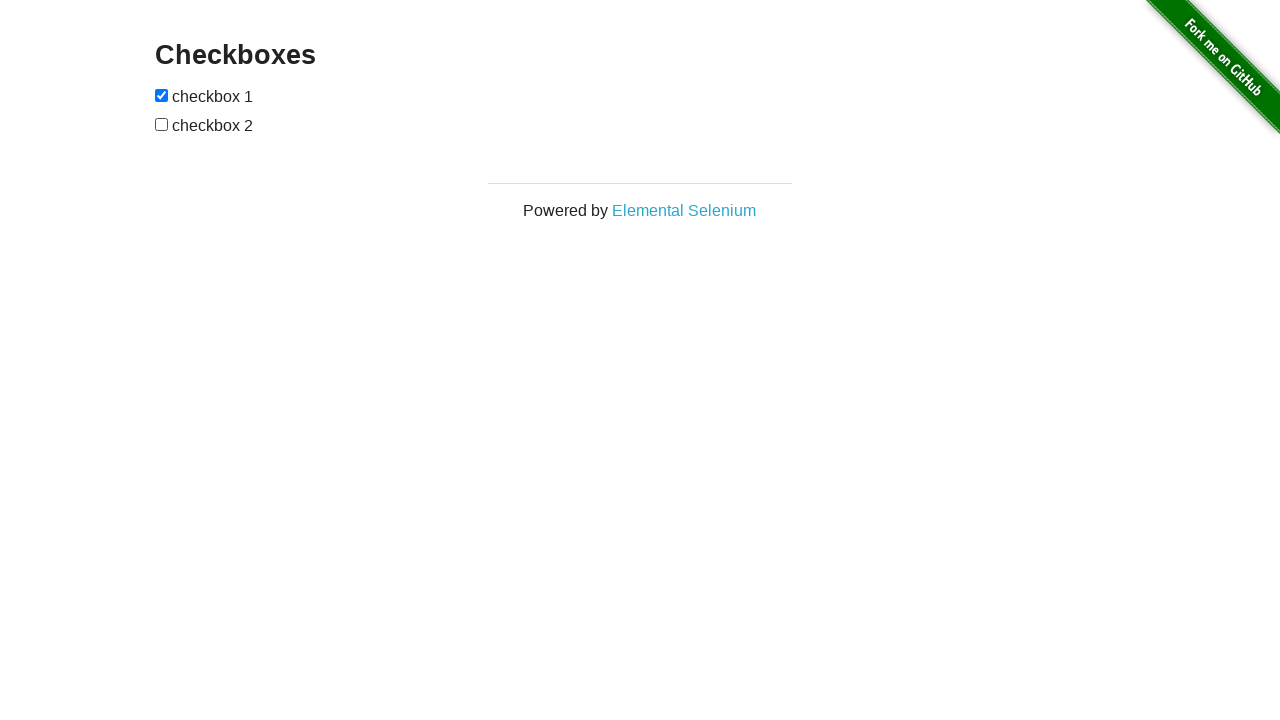